Tests modal dialog interaction by clicking a button to show a small modal, then programmatically removing the modal from the DOM using JavaScript execution, and verifying it becomes invisible.

Starting URL: https://demoqa.com/modal-dialogs

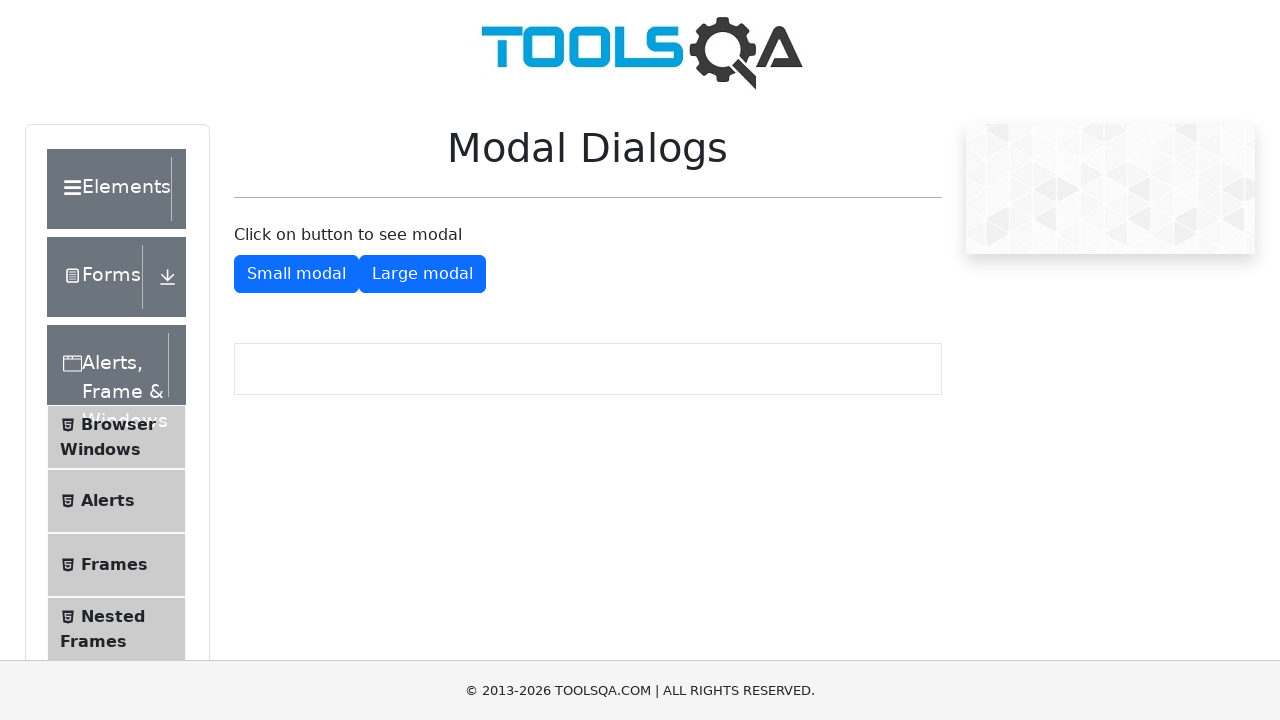

Clicked the 'Show Small Modal' button using JavaScript execution
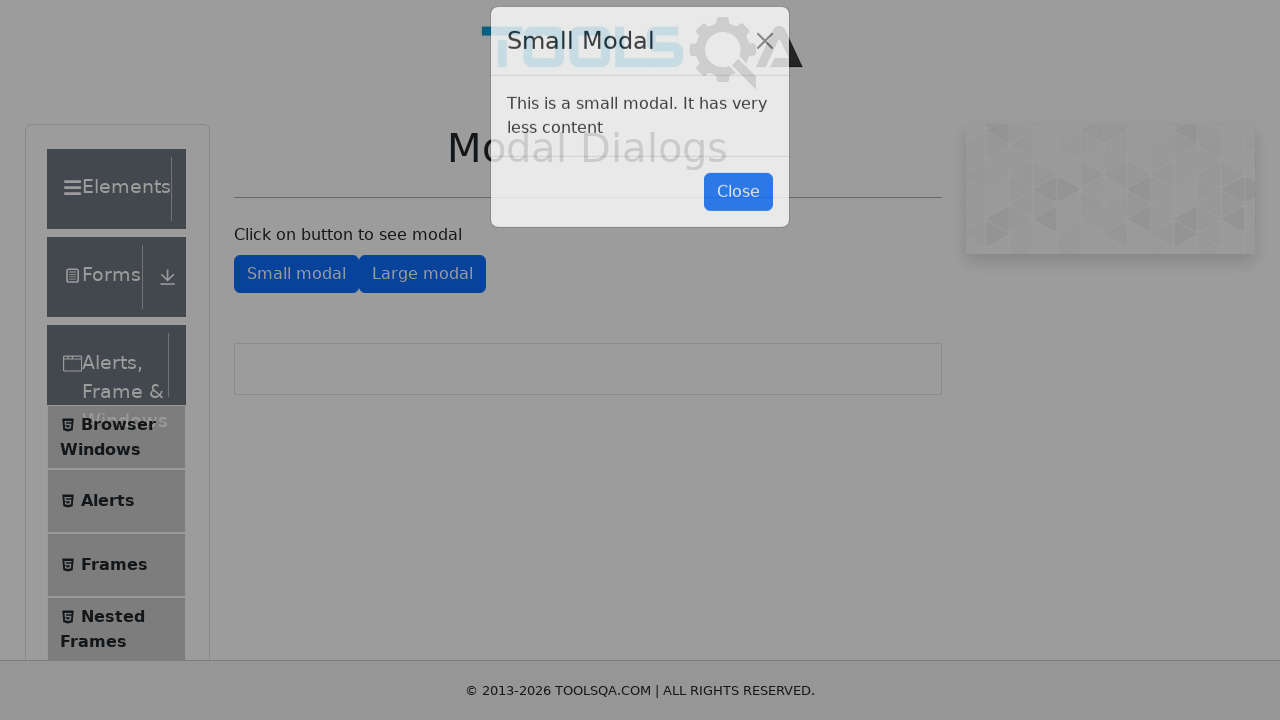

Modal dialog appeared and became visible
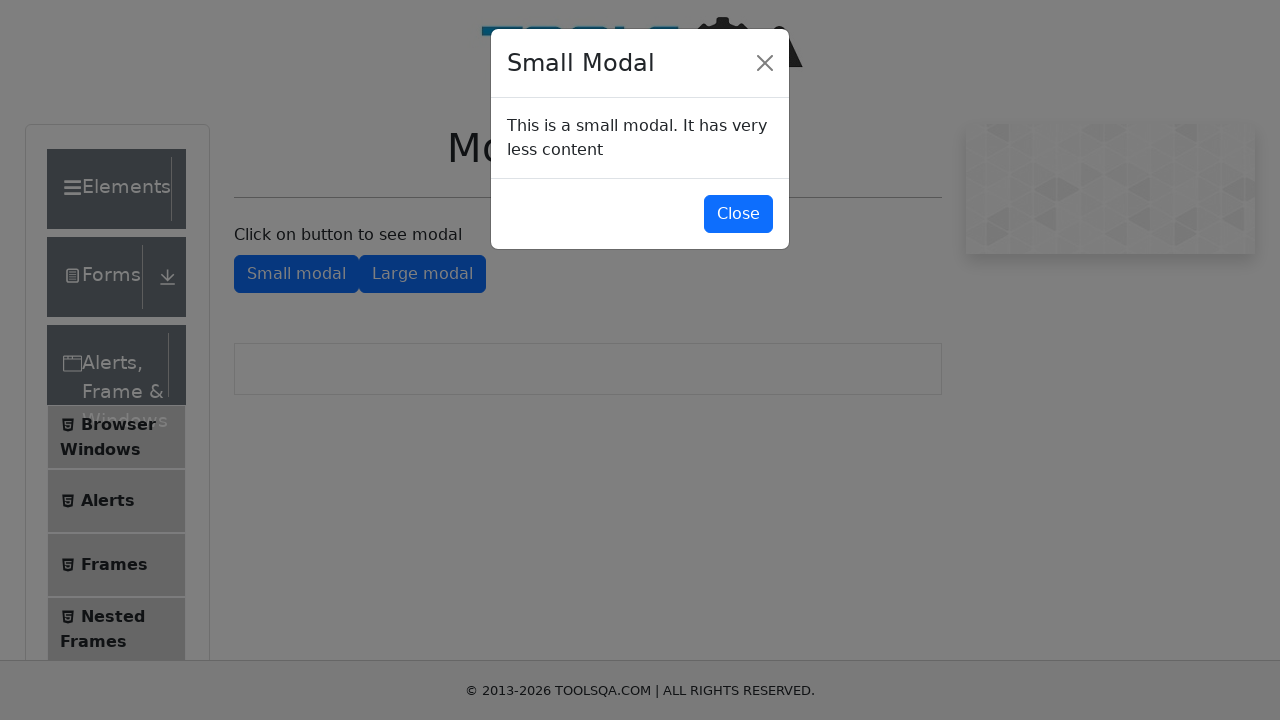

Removed modal dialog from DOM using JavaScript execution
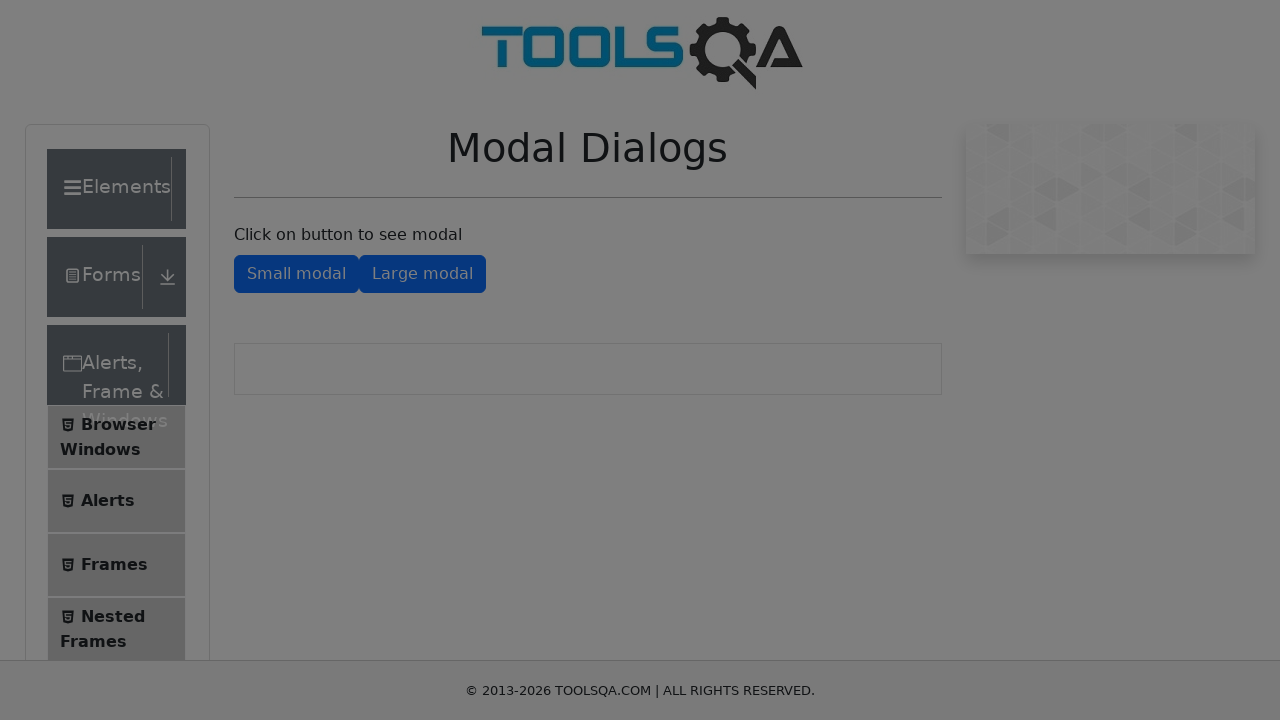

Modal dialog became invisible/removed from the page
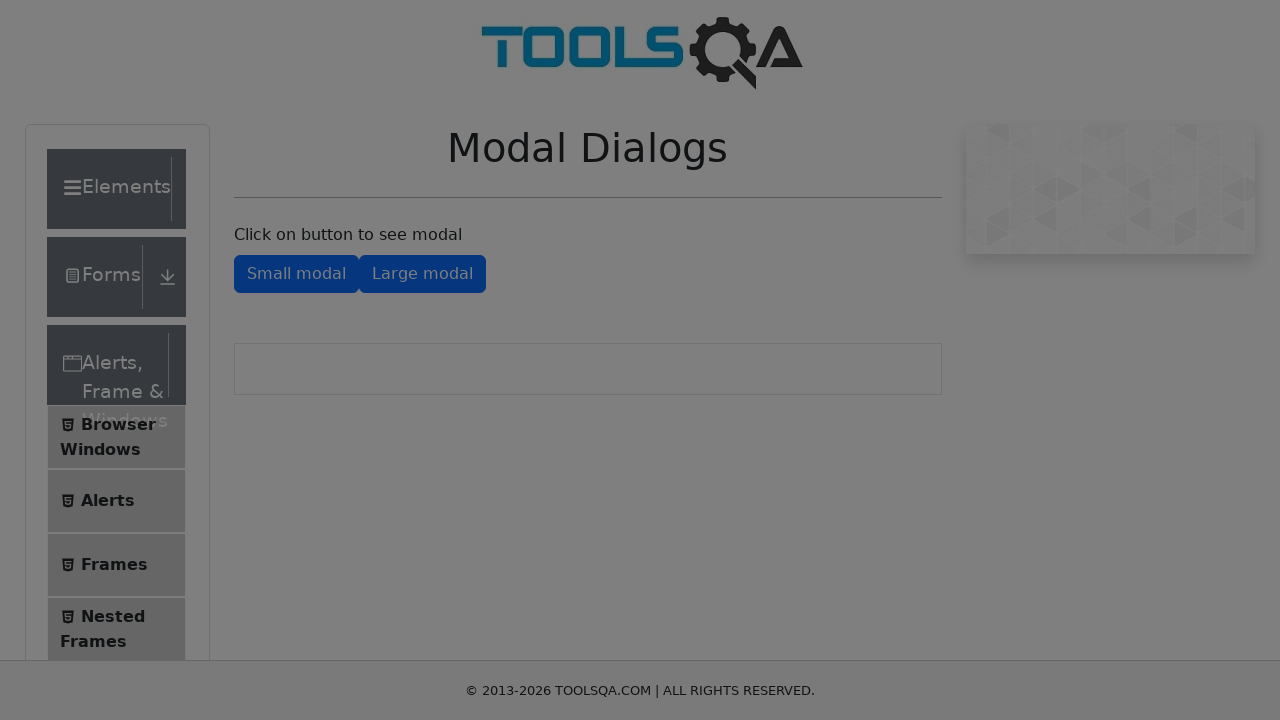

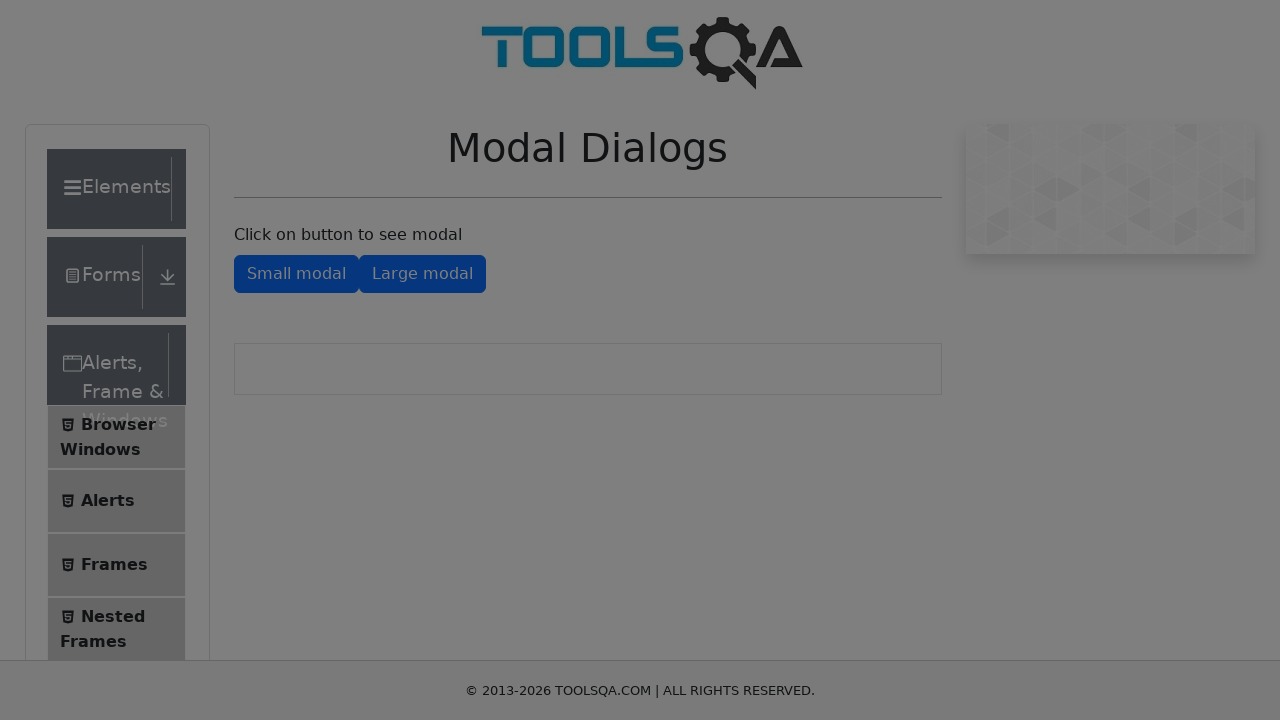